Tests mortgage calculator form by selecting values from dropdown menus for start month and loan type

Starting URL: https://www.mortgagecalculator.org

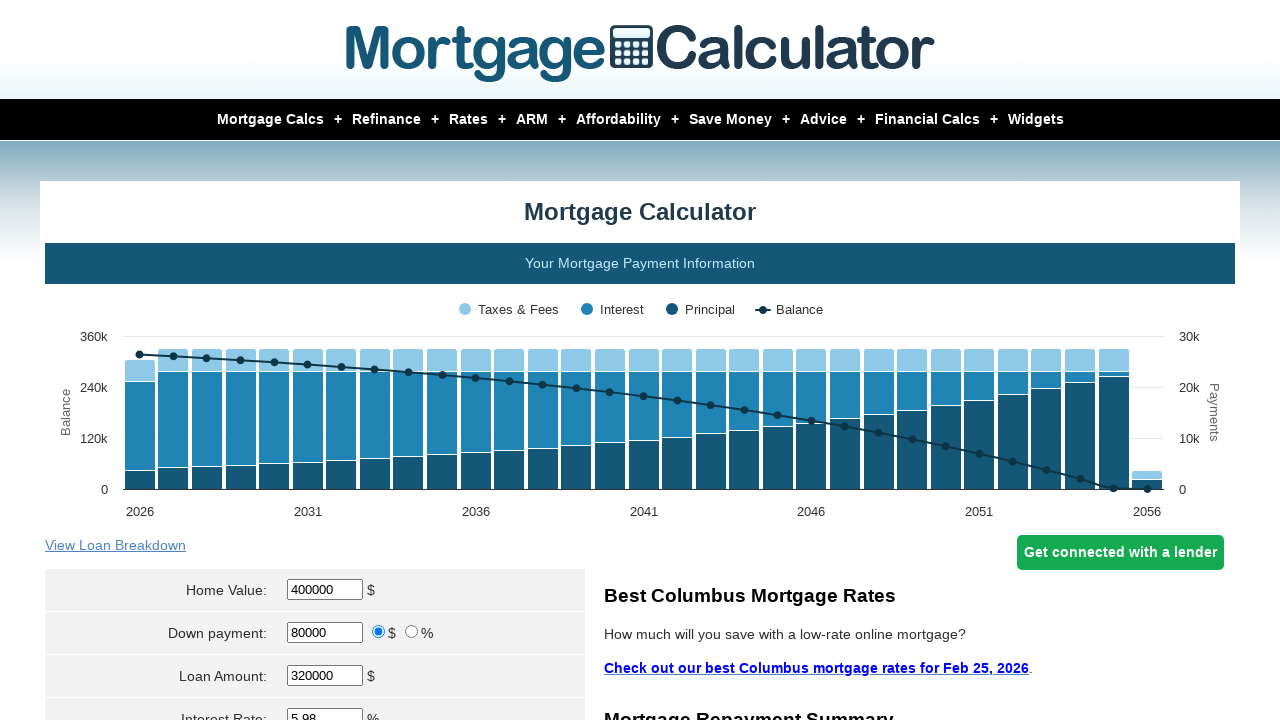

Navigated to mortgage calculator website
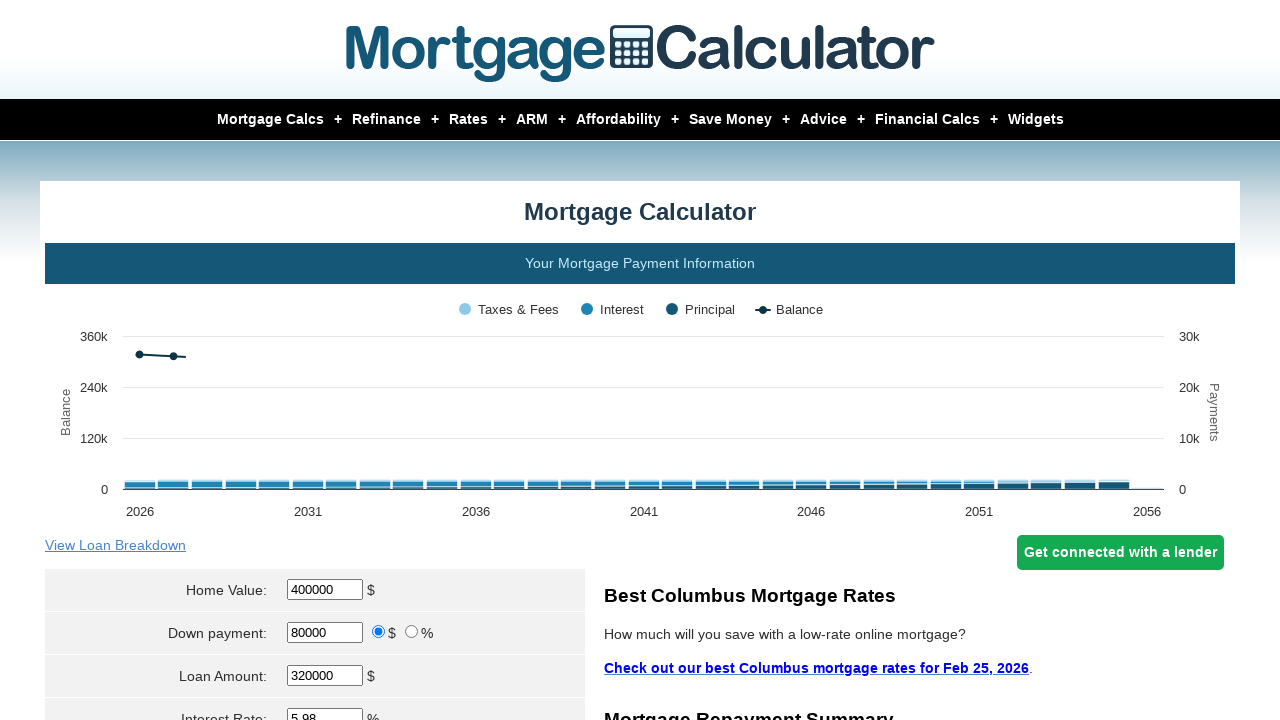

Selected 'Oct' from start month dropdown on select[name='param[start_month]']
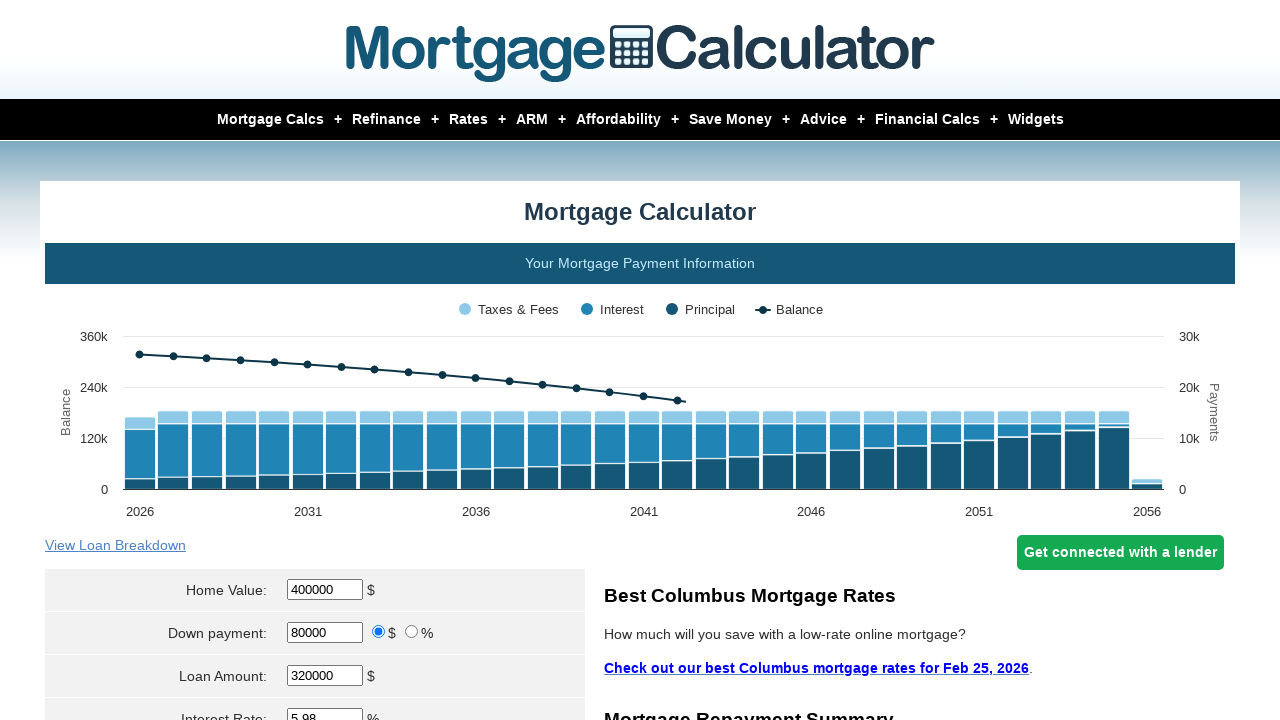

Selected 'FHA' from loan type dropdown on select[name='param[milserve]']
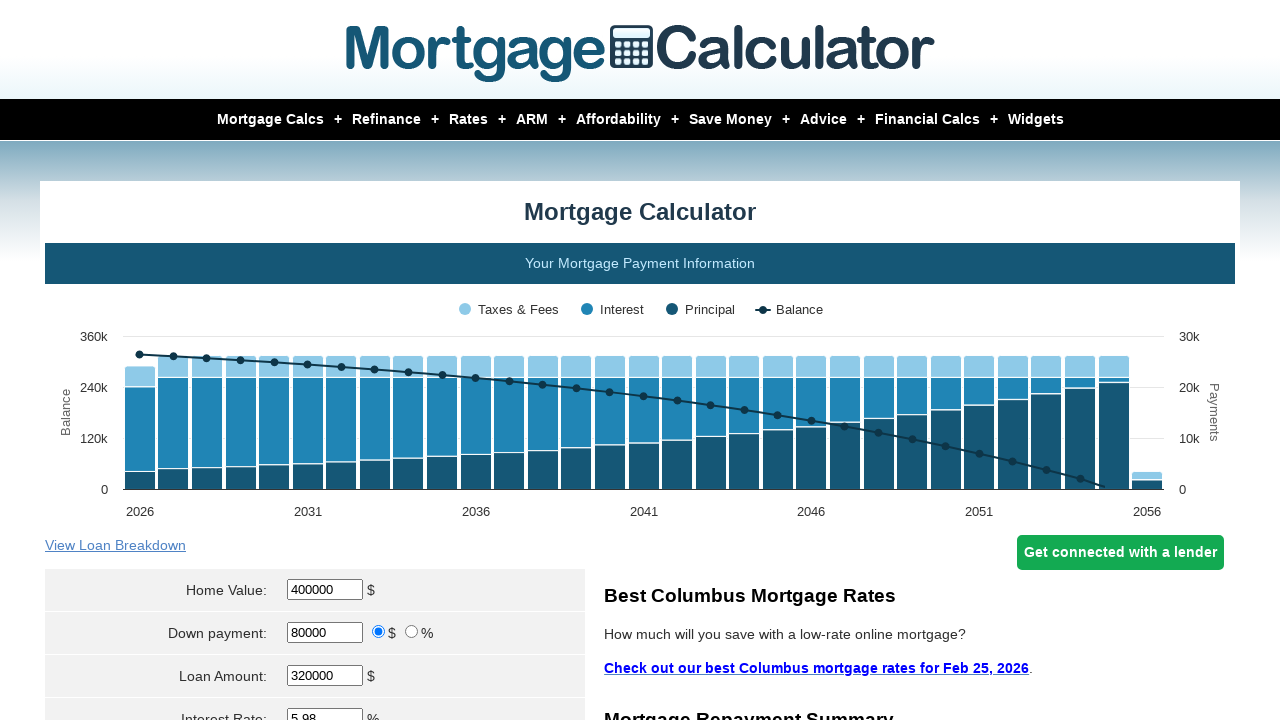

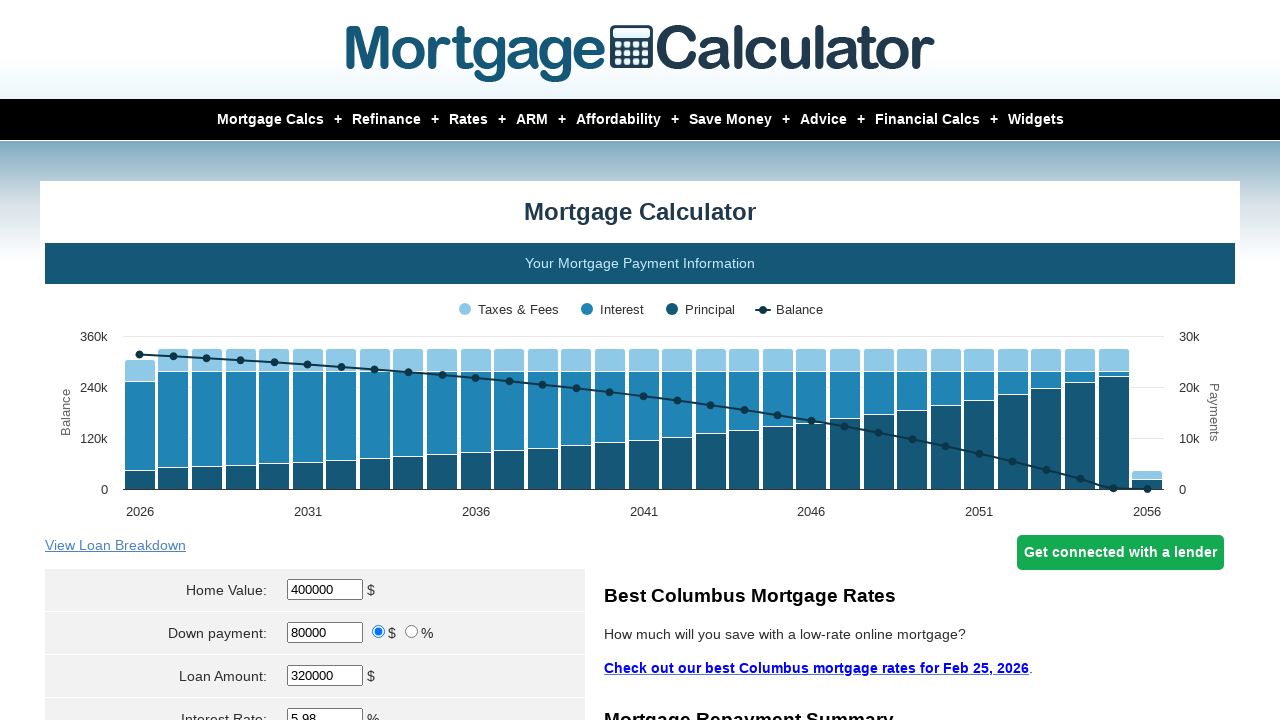